Tests dropdown selection by selecting options using visible text, value, and index methods

Starting URL: https://demo.automationtesting.in/Register.html

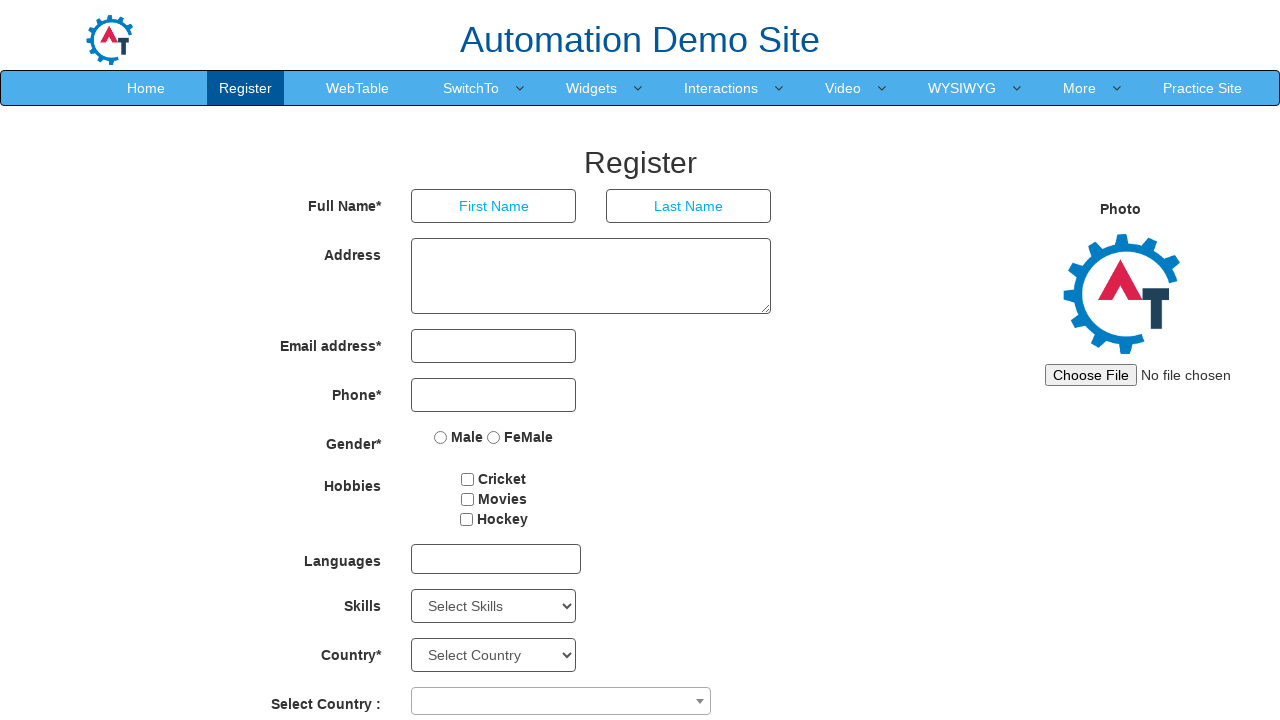

Located the skills dropdown element
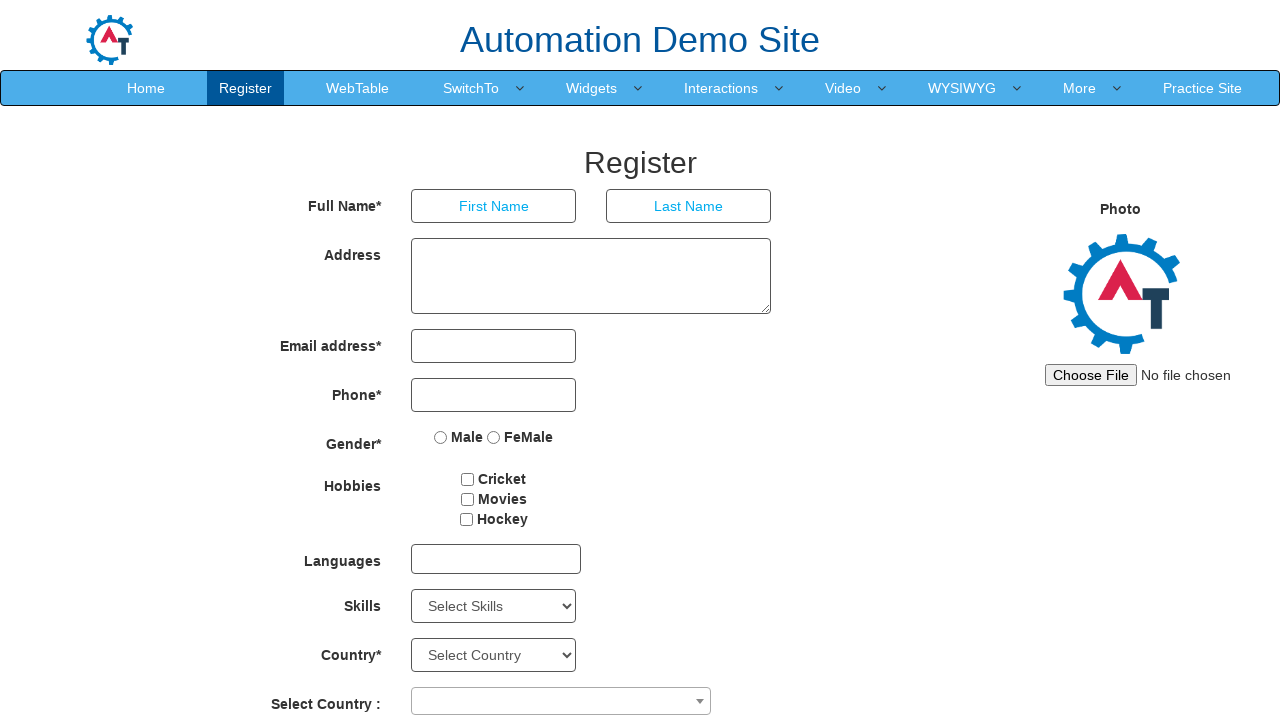

Selected 'Android' from dropdown by visible text on #Skills
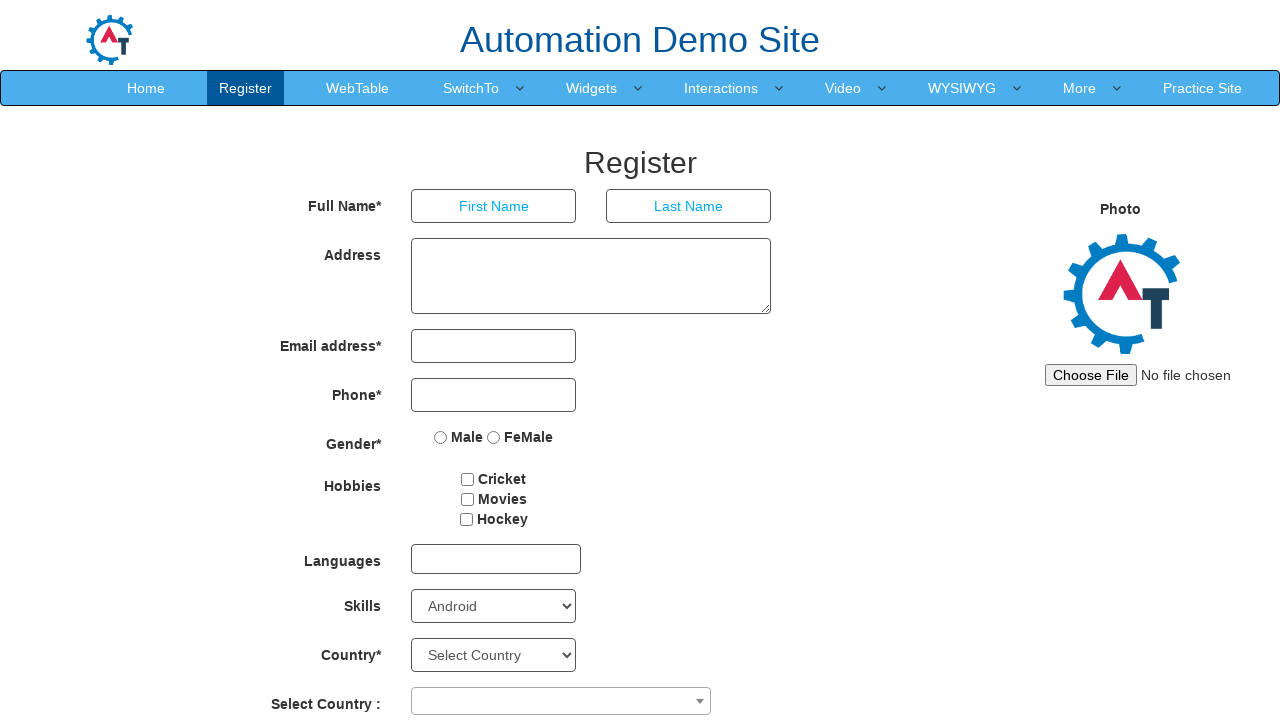

Waited 500ms for Android selection to process
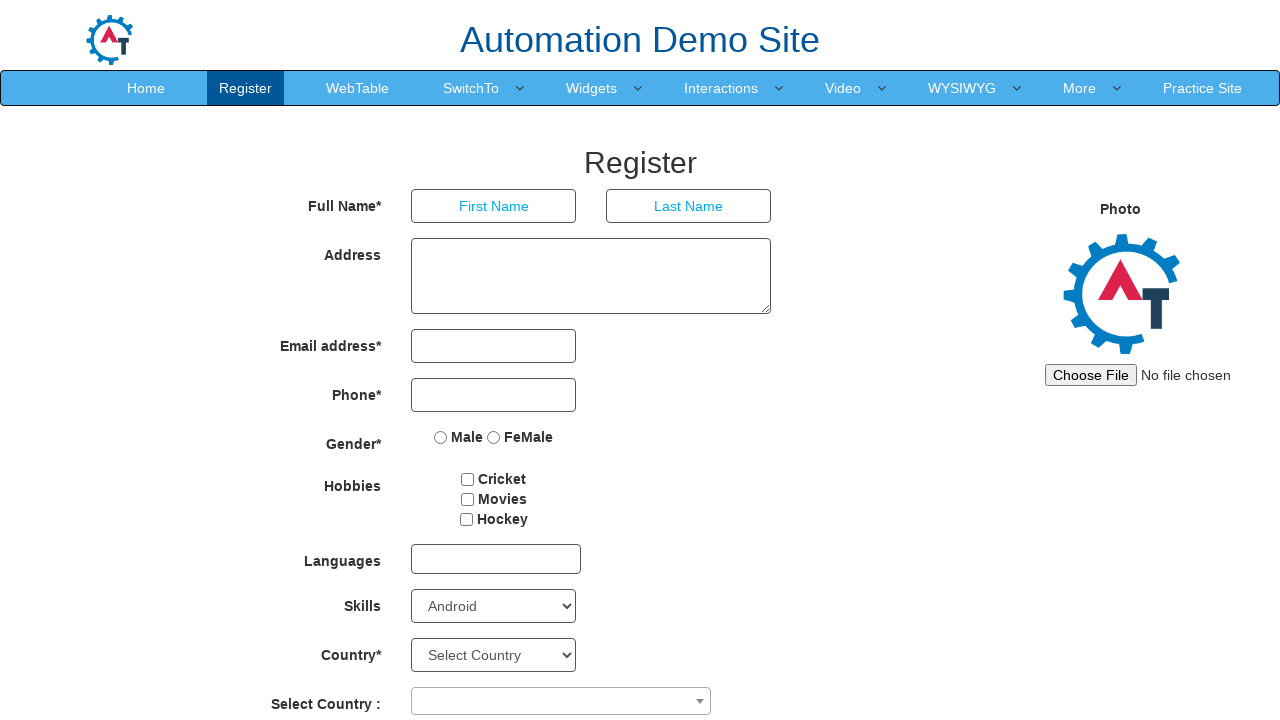

Selected 'AutoCAD' from dropdown by visible text on #Skills
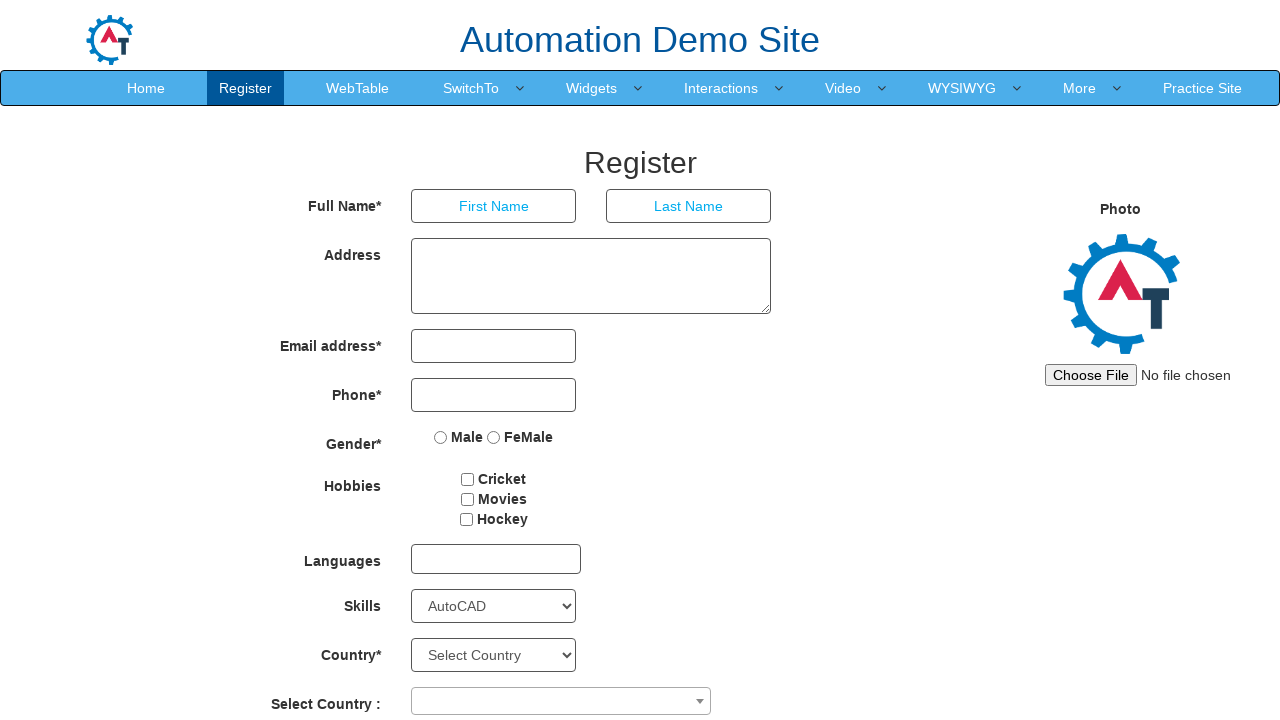

Waited 500ms for AutoCAD selection to process
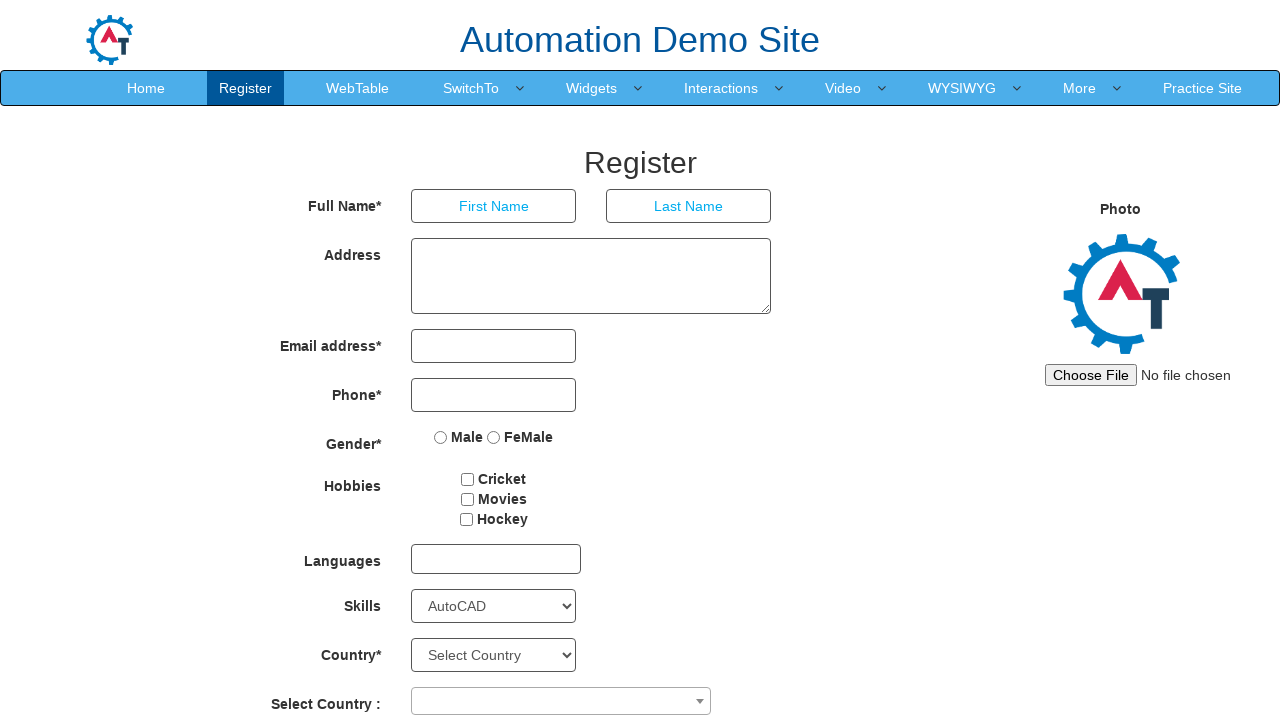

Selected 'APIs' from dropdown by value on #Skills
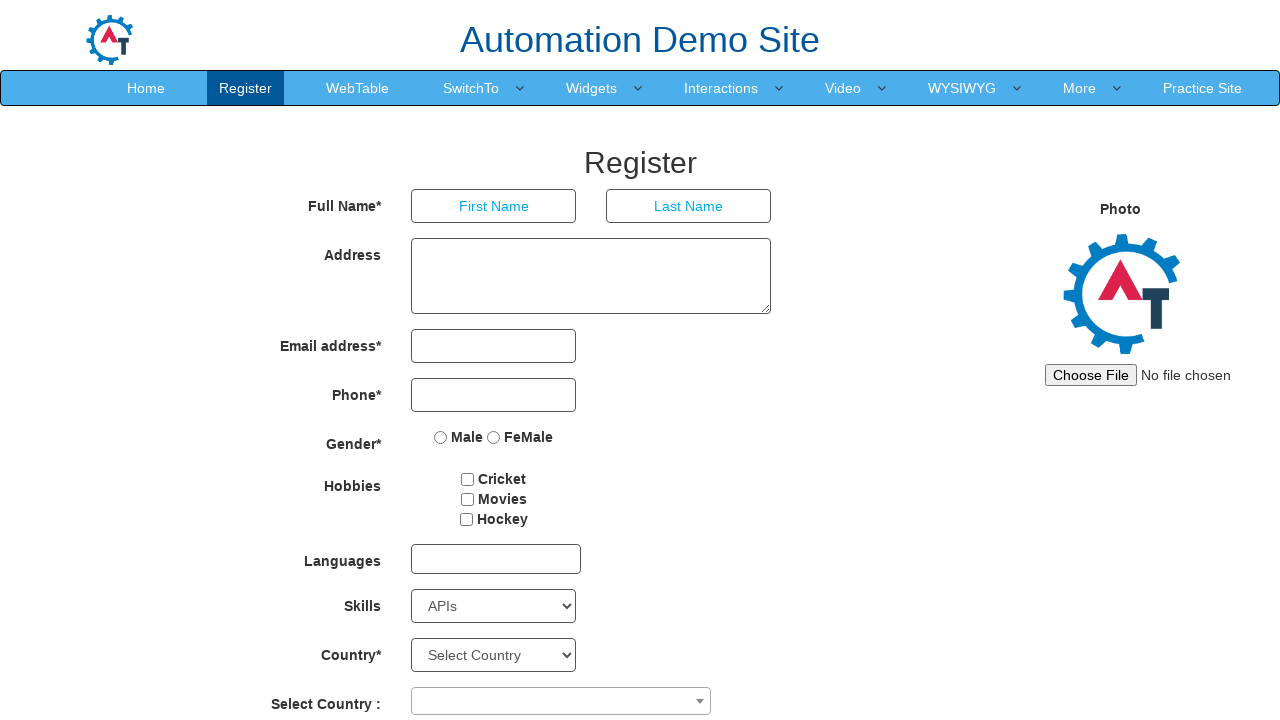

Waited 500ms for APIs selection to process
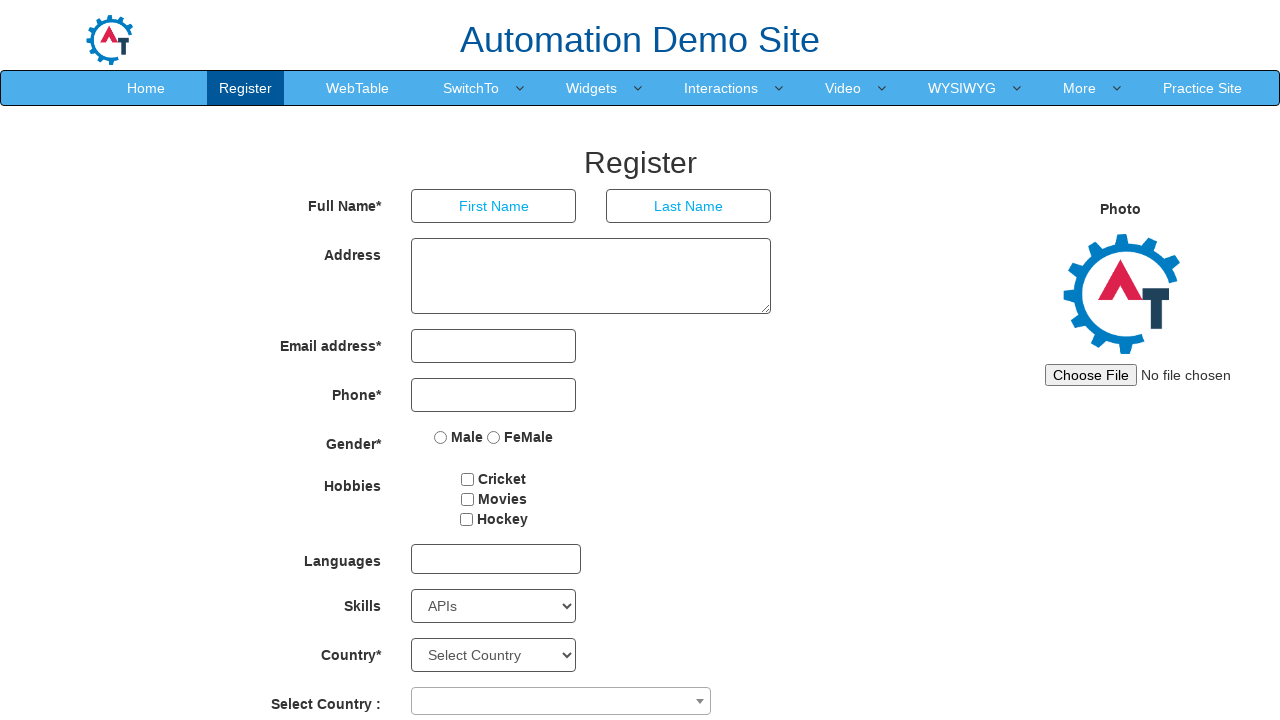

Selected 'Art Design' from dropdown by value on #Skills
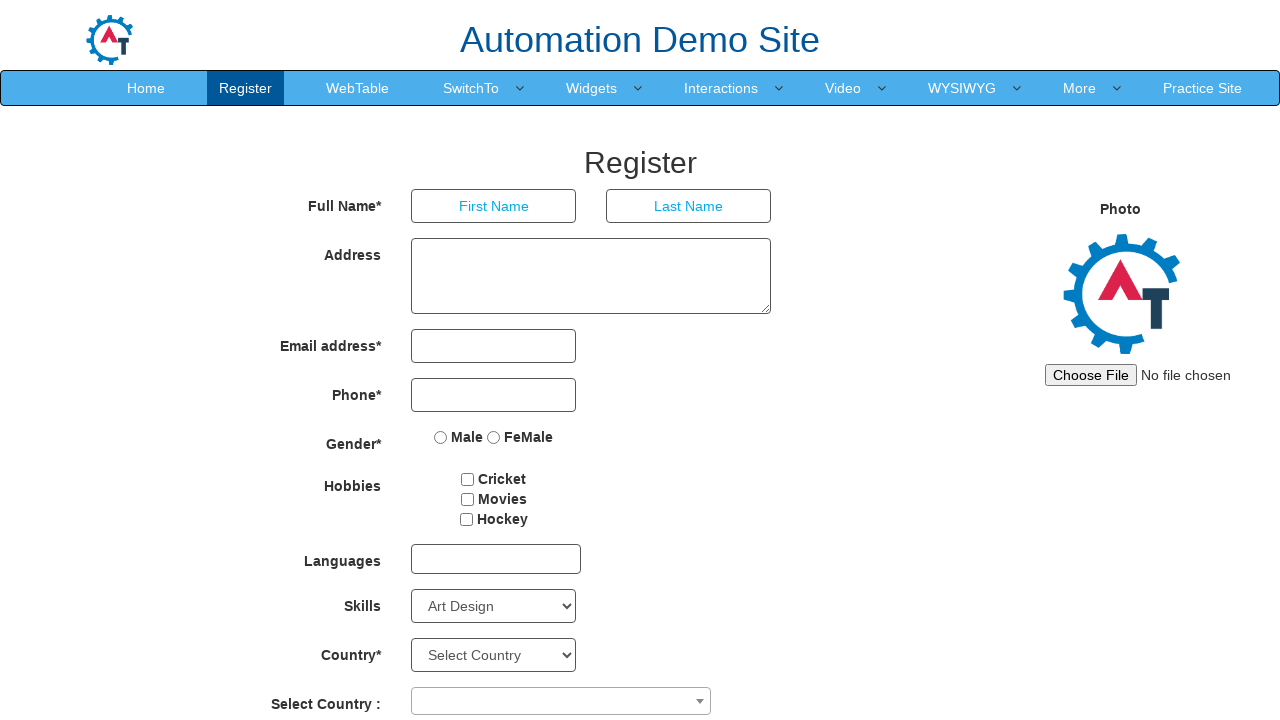

Waited 500ms for Art Design selection to process
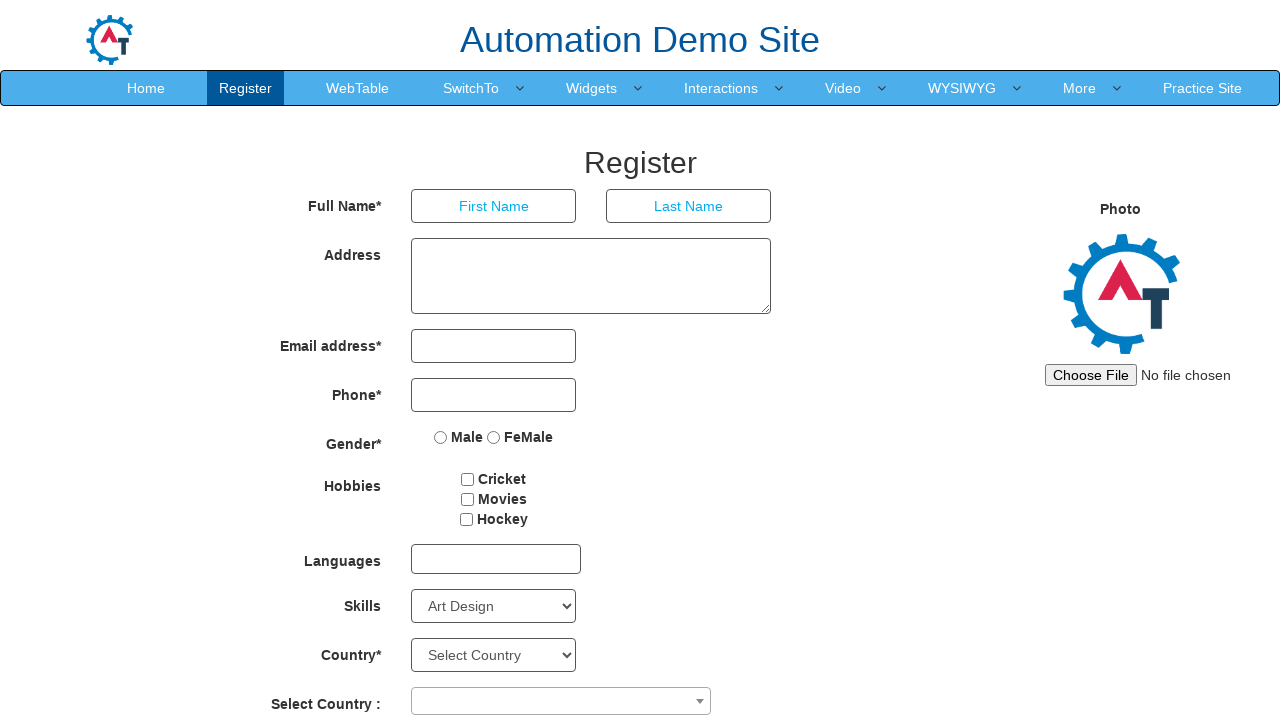

Selected first option from dropdown by index 0 on #Skills
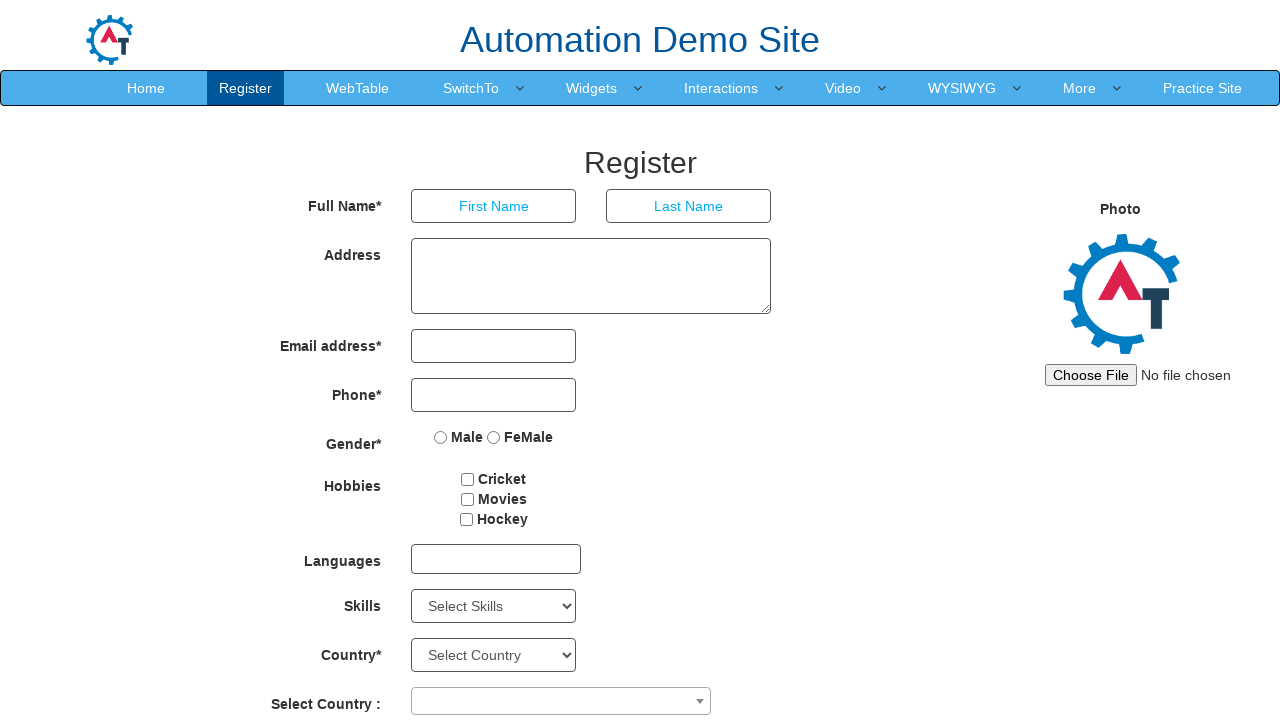

Waited 500ms for first option selection to process
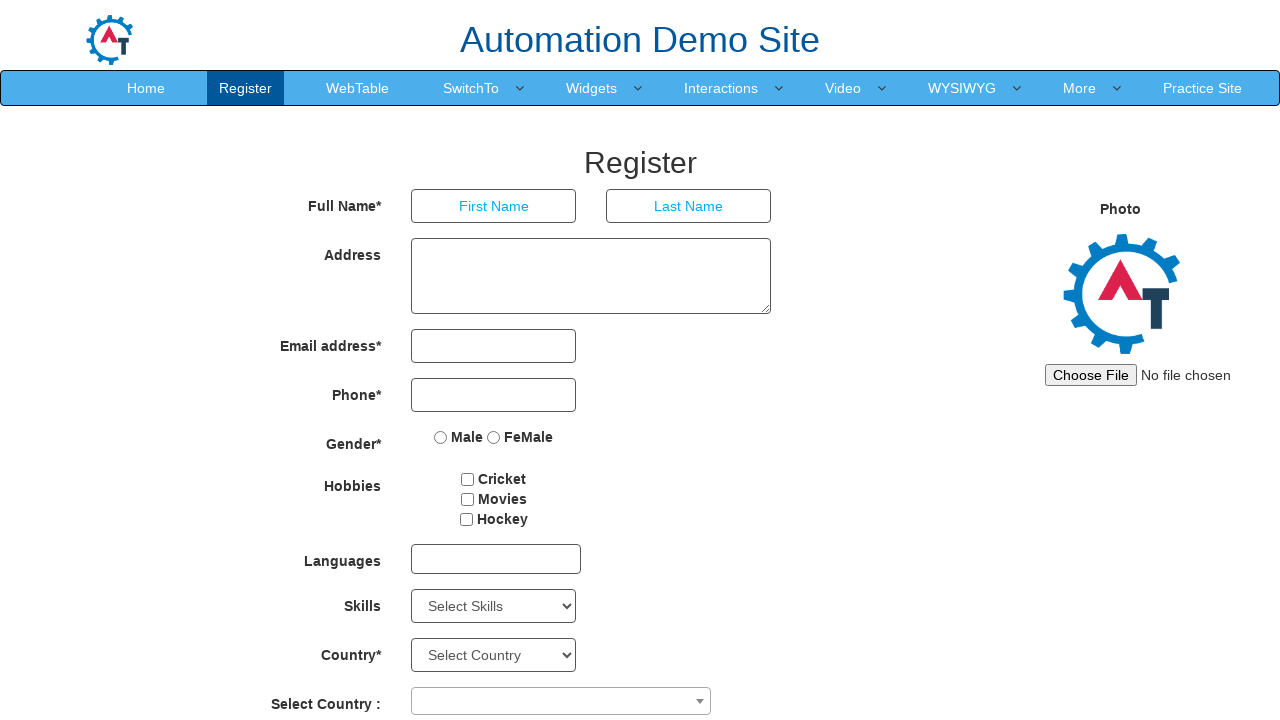

Selected 6th option from dropdown by index 5 on #Skills
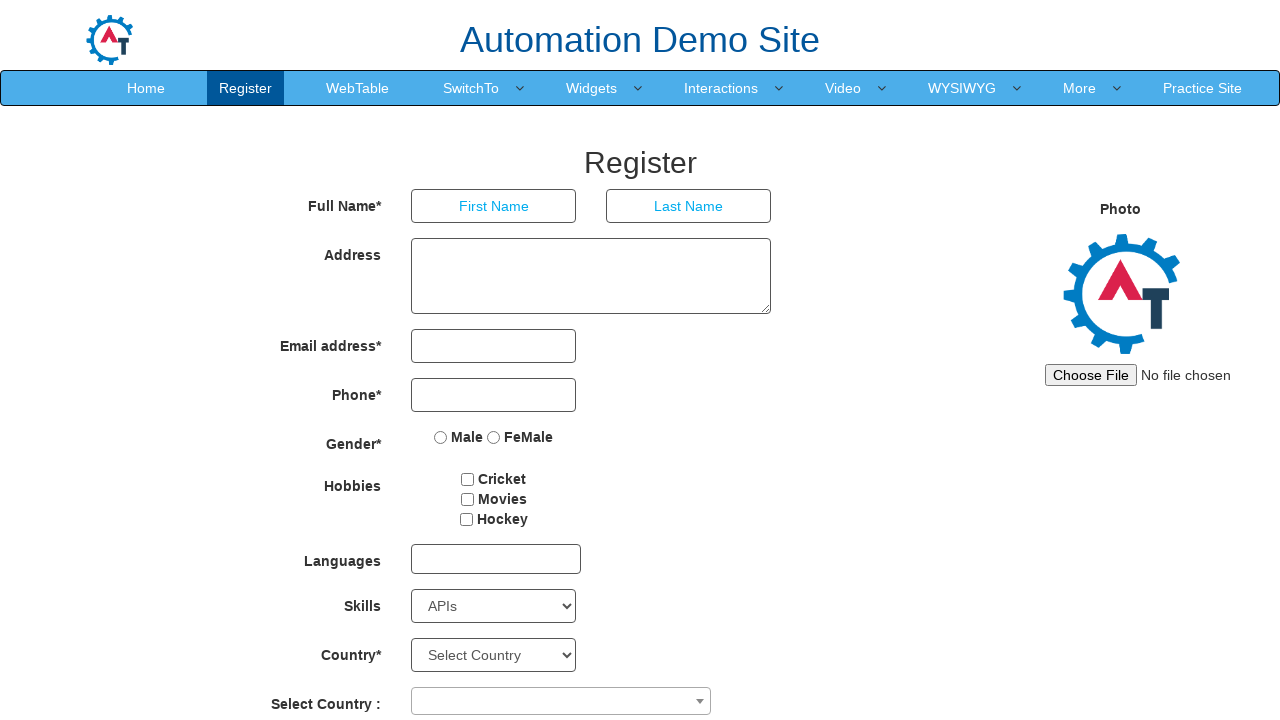

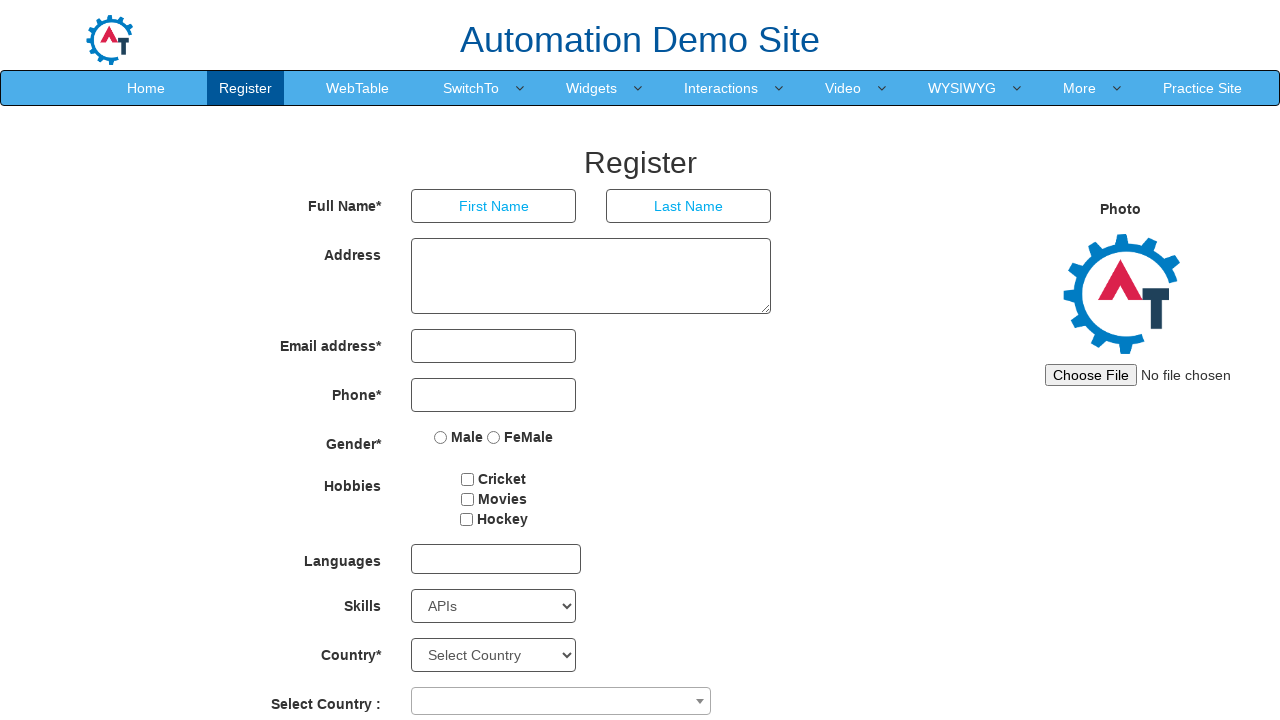